Tests keyboard and mouse interaction by entering a name into an input field and clicking a button on a form page

Starting URL: http://formy-project.herokuapp.com/keypress

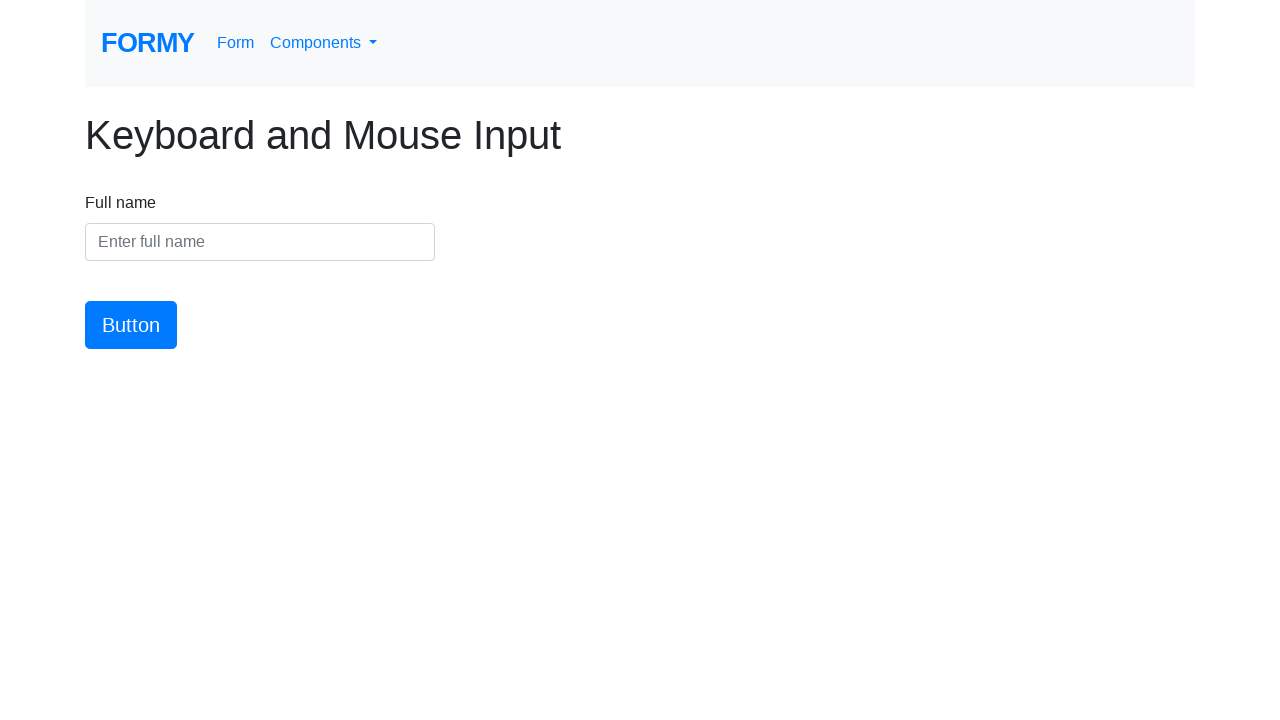

Clicked on the name input field at (260, 242) on #name
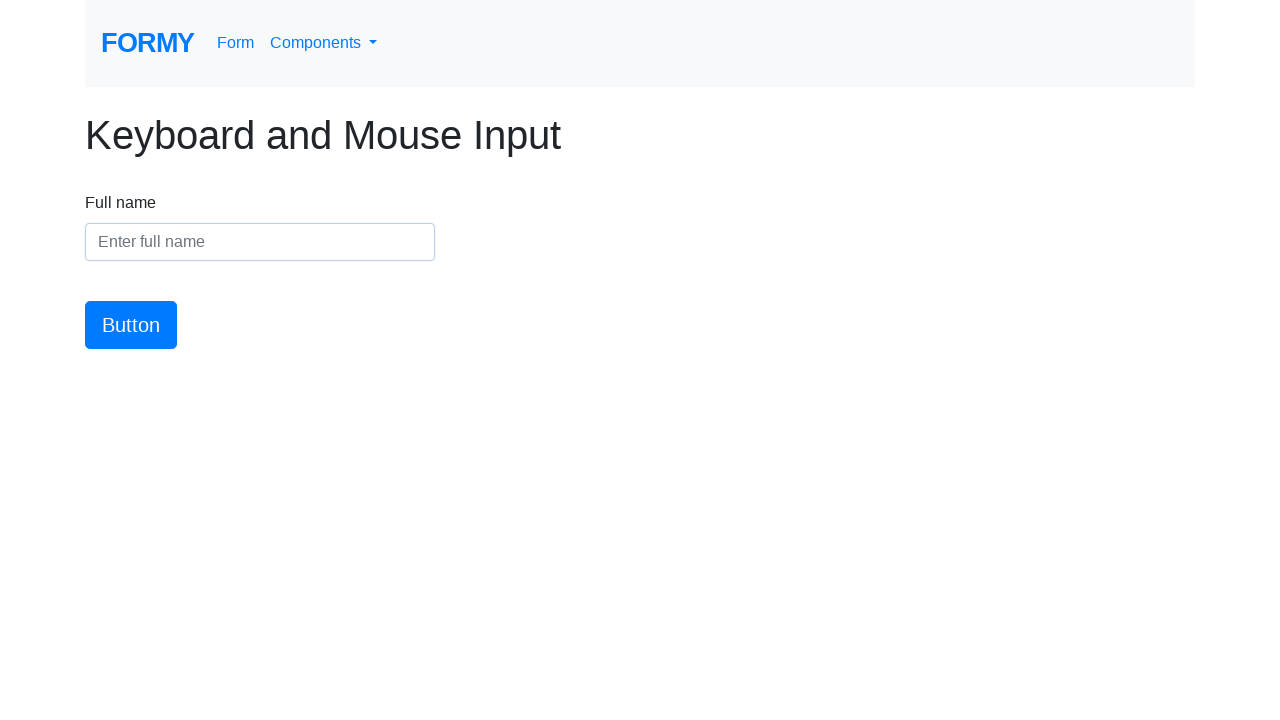

Entered 'Maria Rodriguez' into the name field on #name
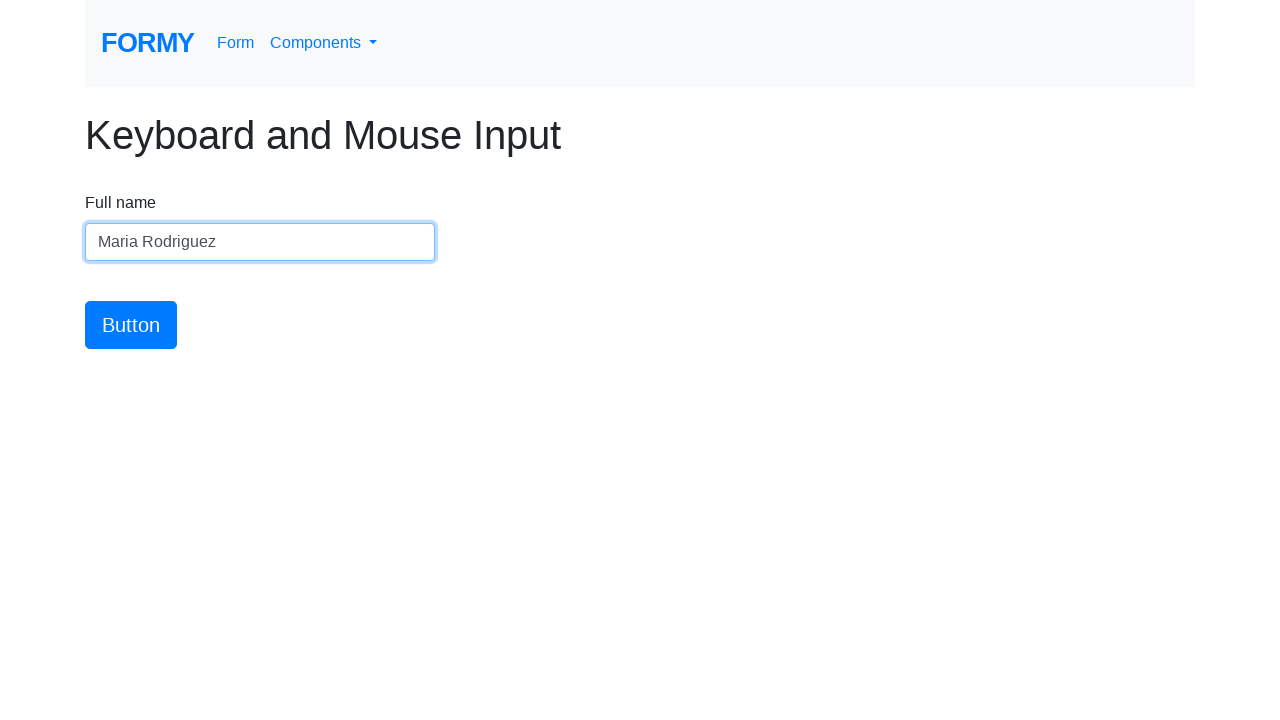

Clicked the submit button at (131, 325) on #button
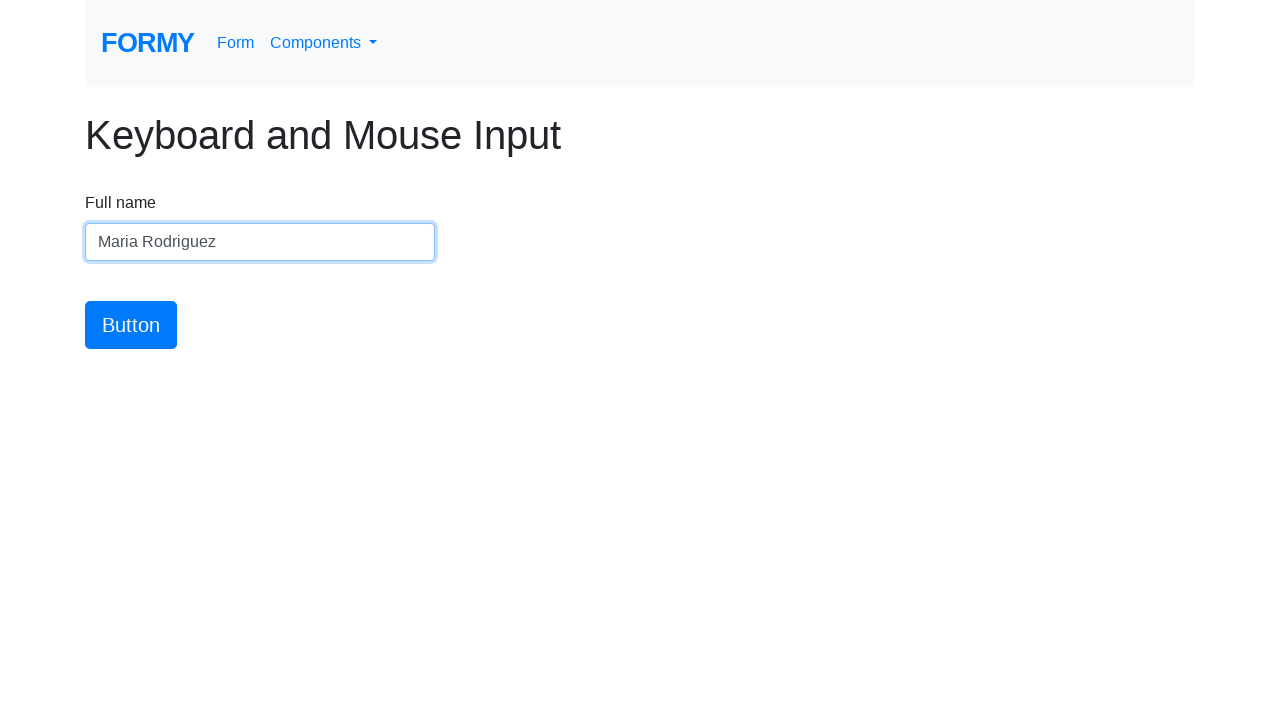

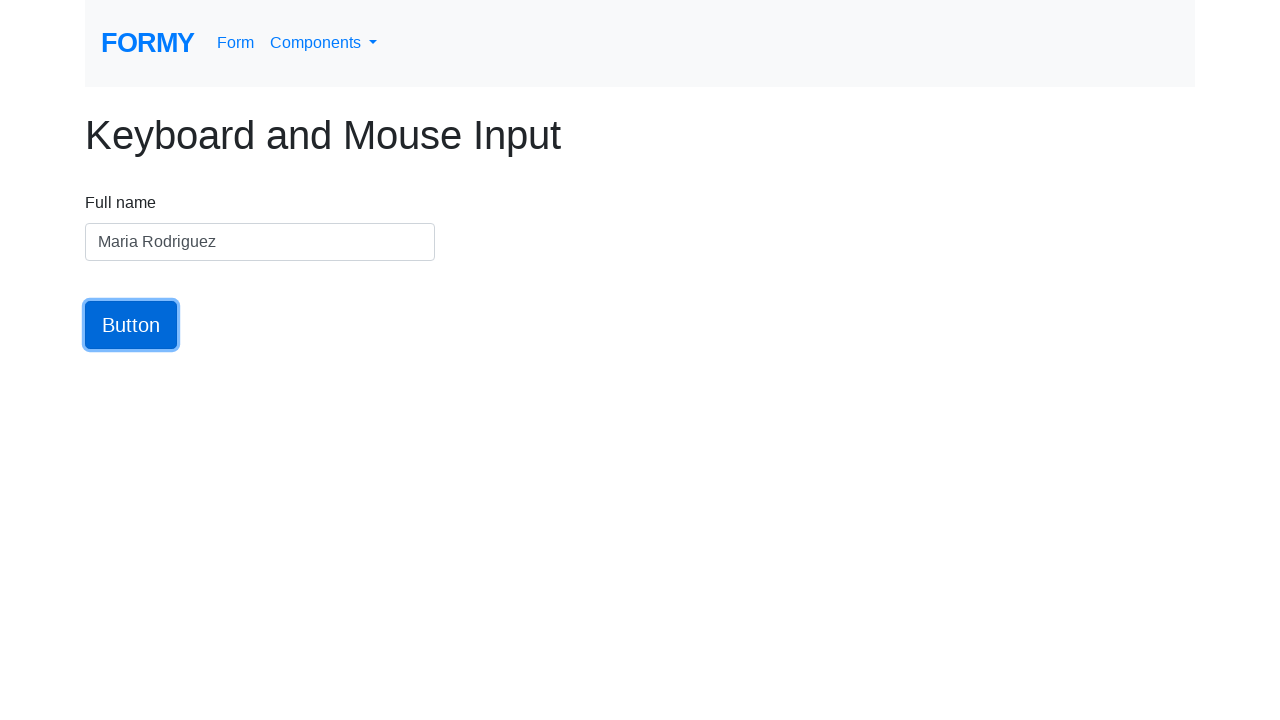